Tests navigation to Browse Languages and back to home page, verifying welcome header

Starting URL: http://www.99-bottles-of-beer.net/

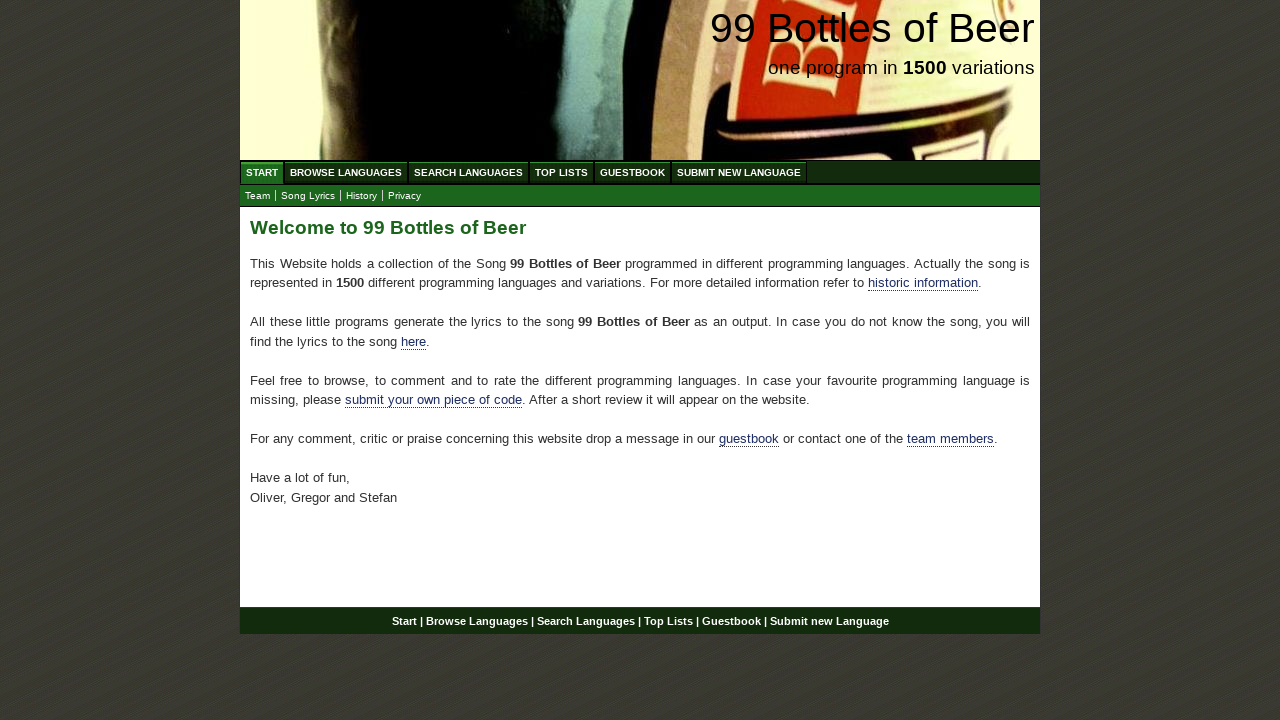

Clicked Browse Languages link at (346, 172) on xpath=//body/div[@id='wrap']/div[@id='navigation']/ul[@id='menu']/li/a[@href='/a
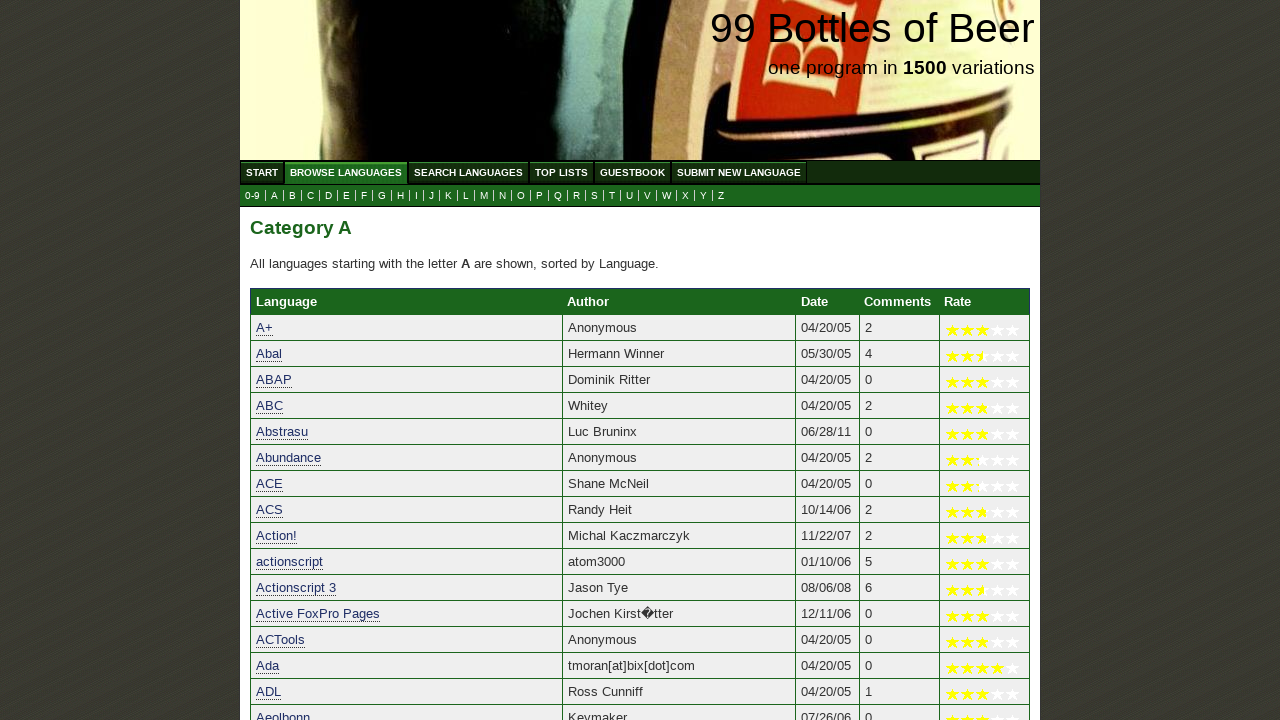

Clicked Start link to navigate back to home page at (262, 172) on xpath=//body/div[@id='wrap']/div[@id='navigation']/ul[@id='menu']/li/a[@href='/'
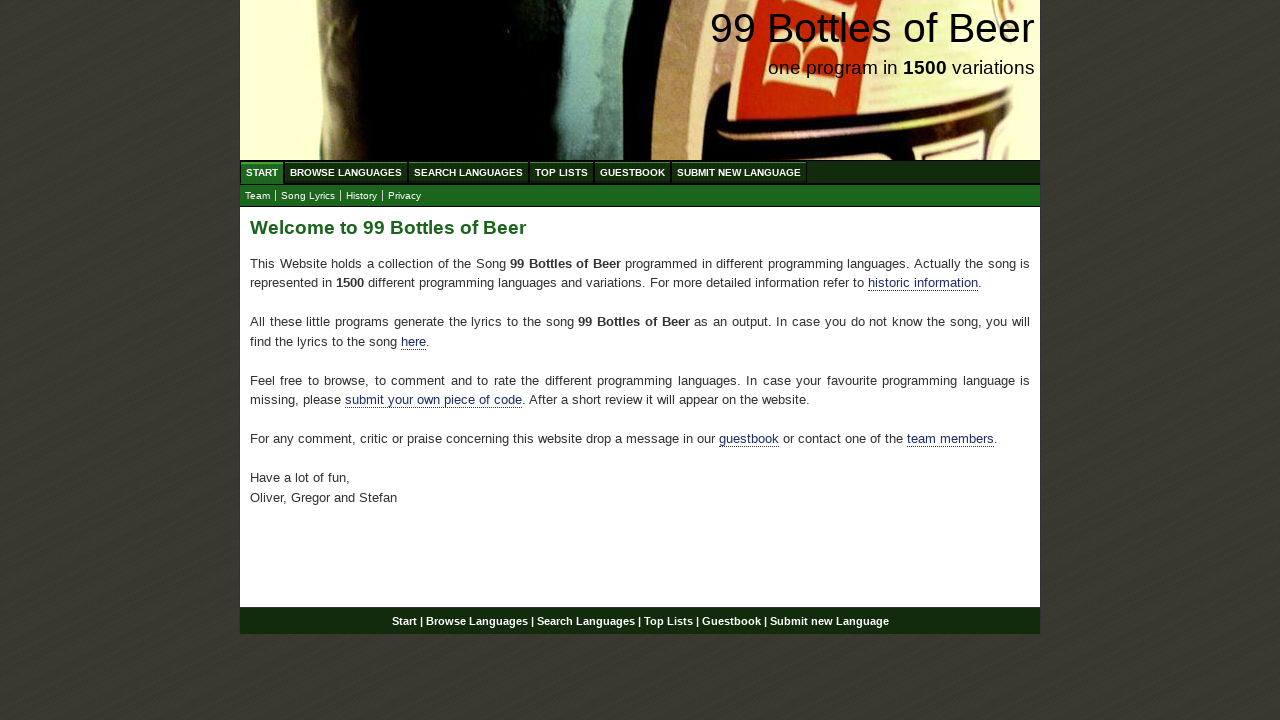

Verified welcome header is displayed on home page
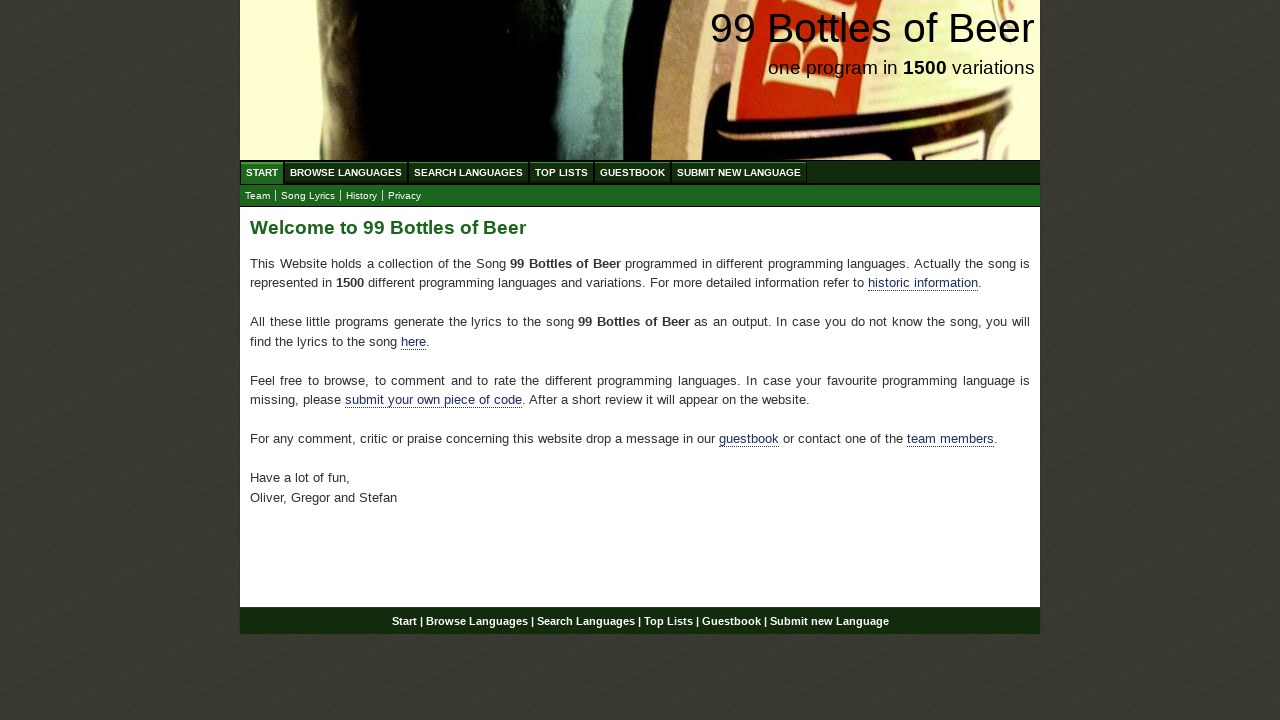

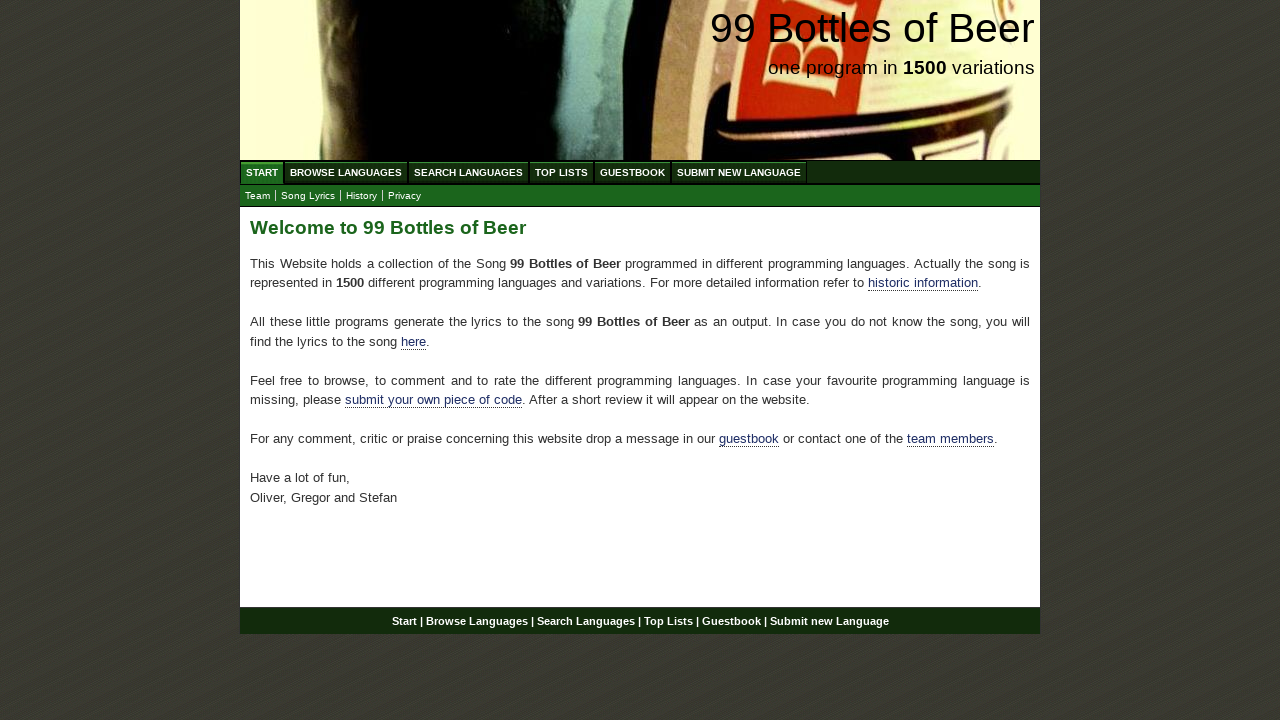